Tests Google Translate functionality by entering text in the source language input field and waiting for the translation to appear

Starting URL: https://translate.google.com/?sl=en&tl=es&op=translate

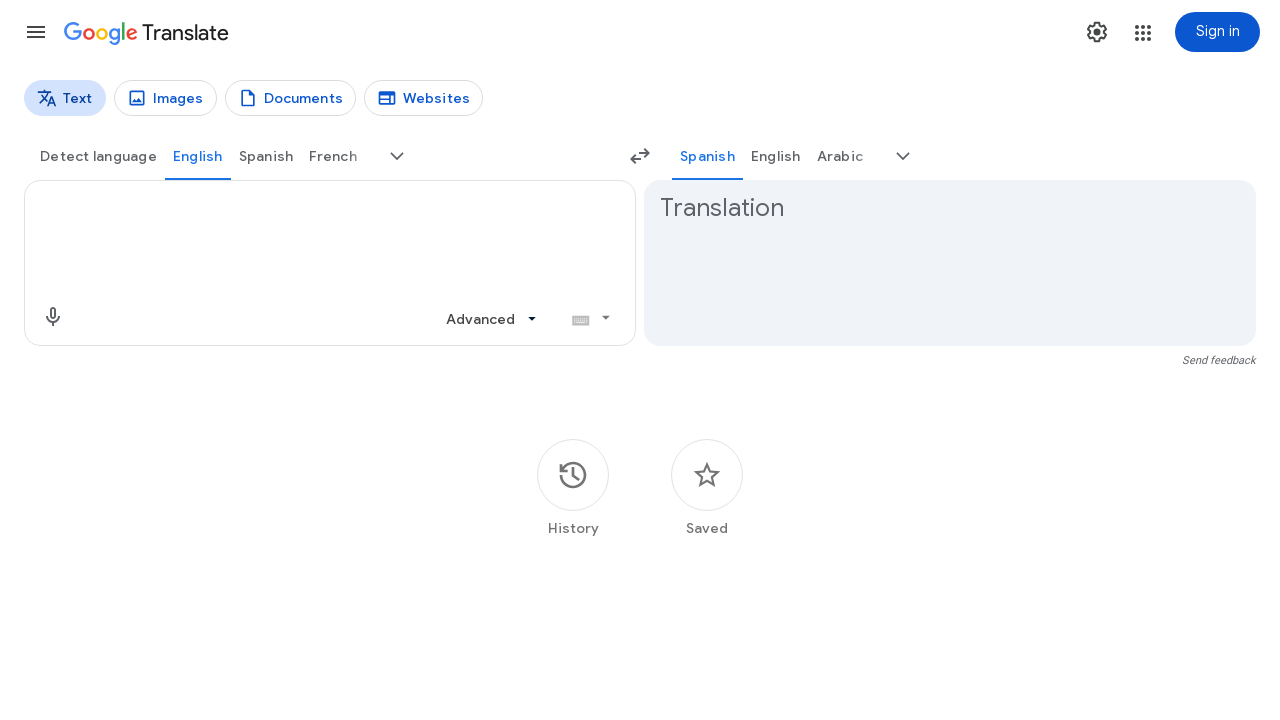

Source text input area loaded
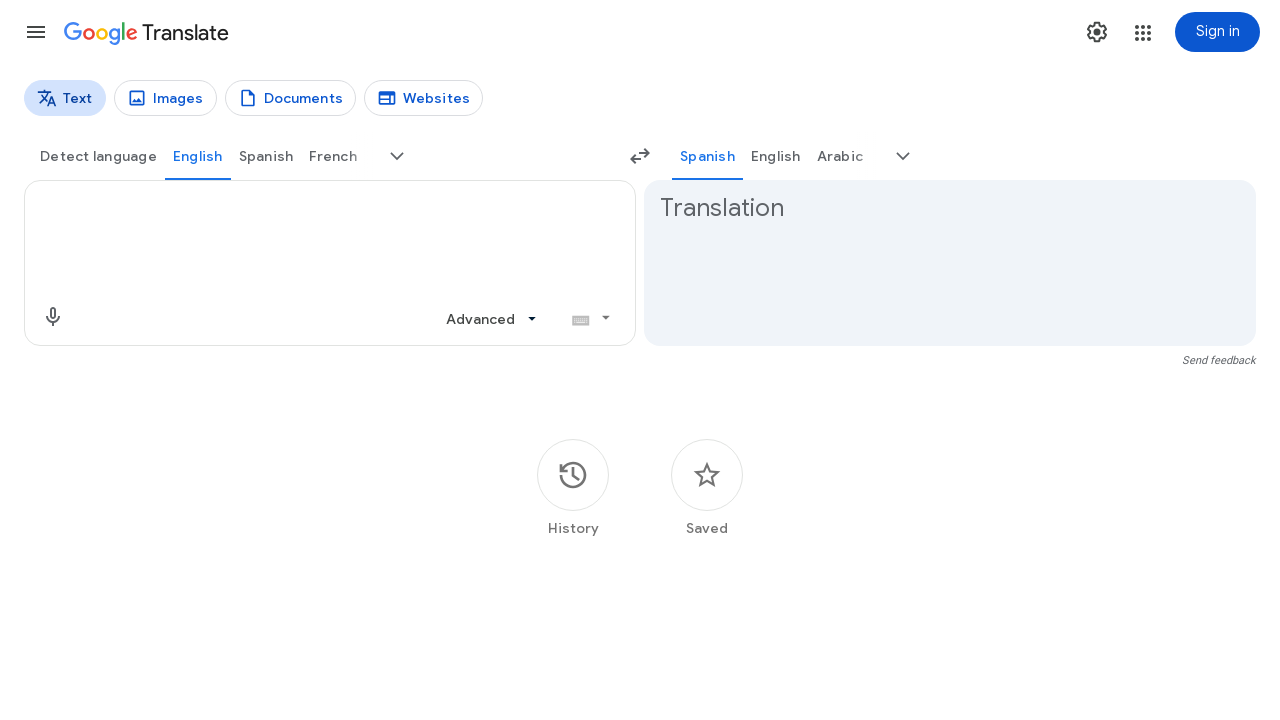

Filled source text input with 'Hello, how are you today?' on textarea[aria-label='Source text']
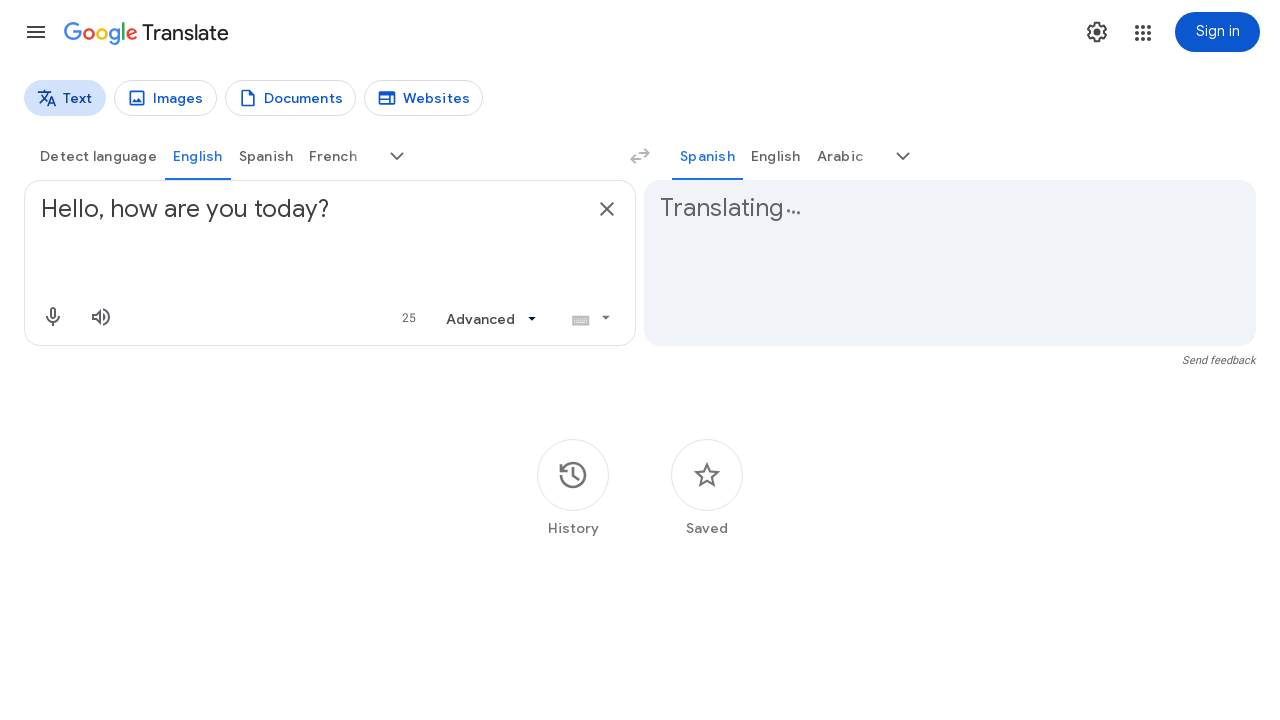

Translation results appeared
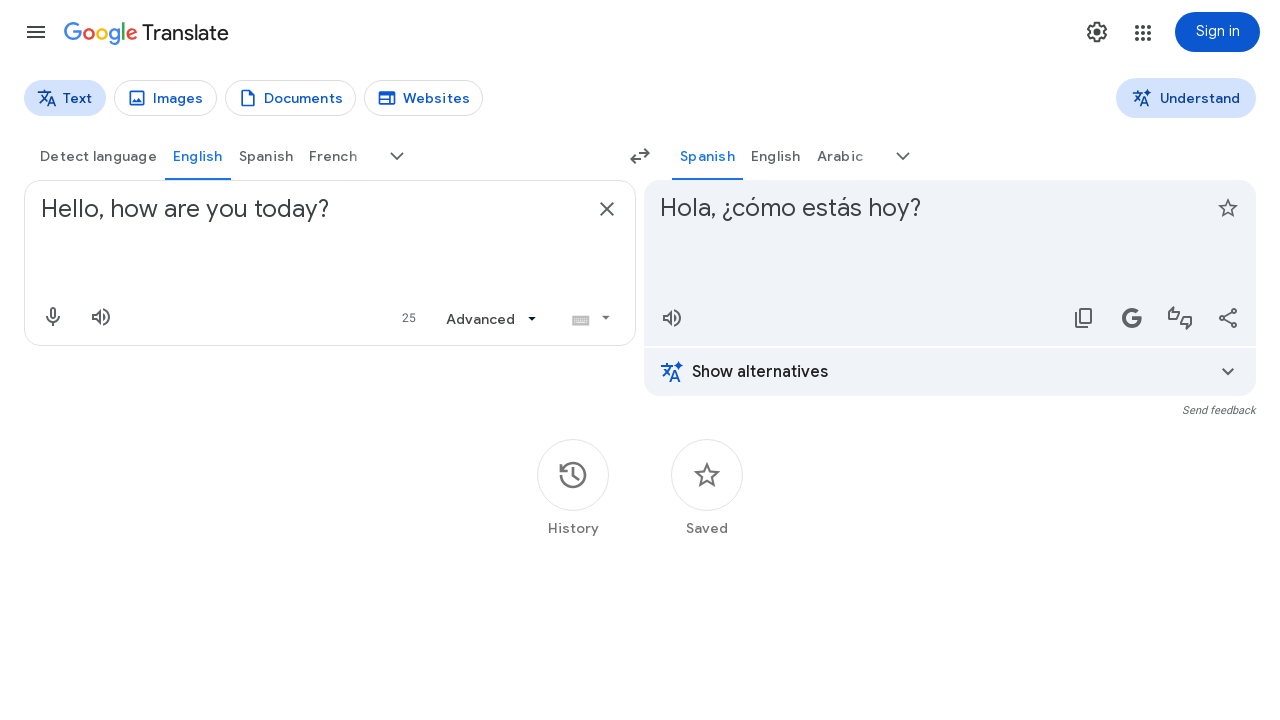

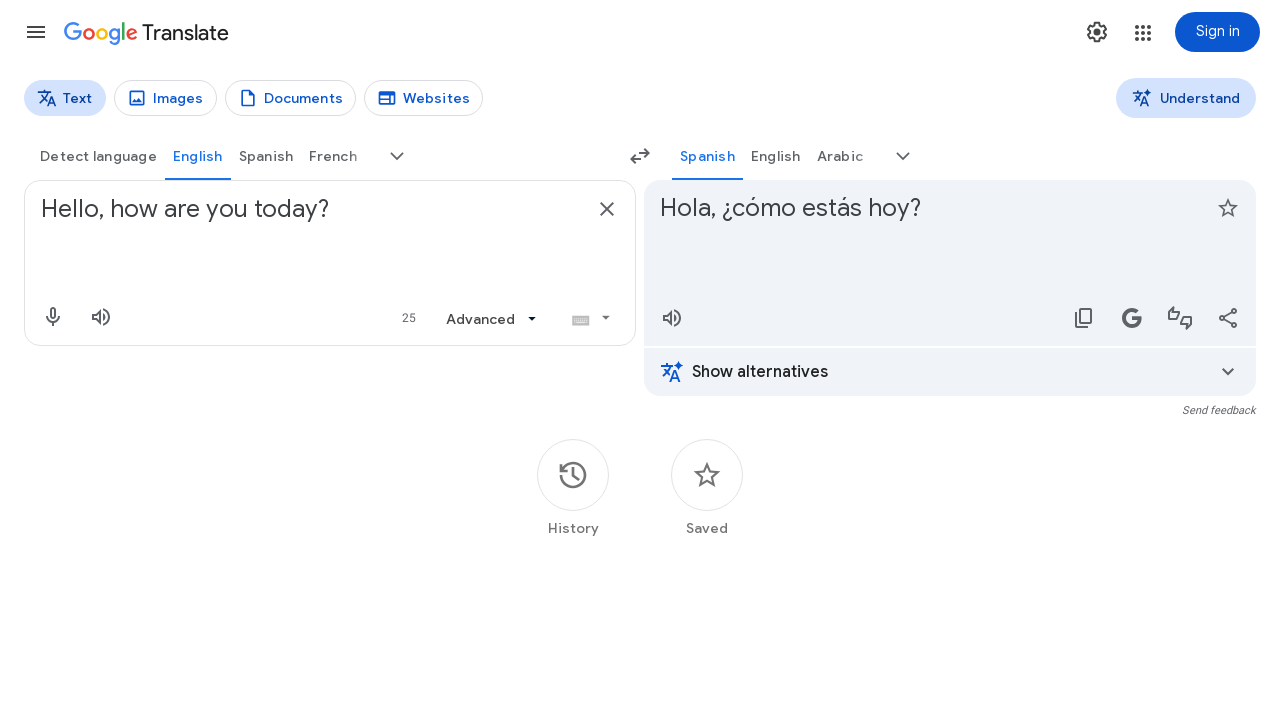